Navigates to SportyBet football odds page, waits for match leagues to load, and clicks on a market tab to view different betting options

Starting URL: https://www.sportybet.com/ng/sport/football/today

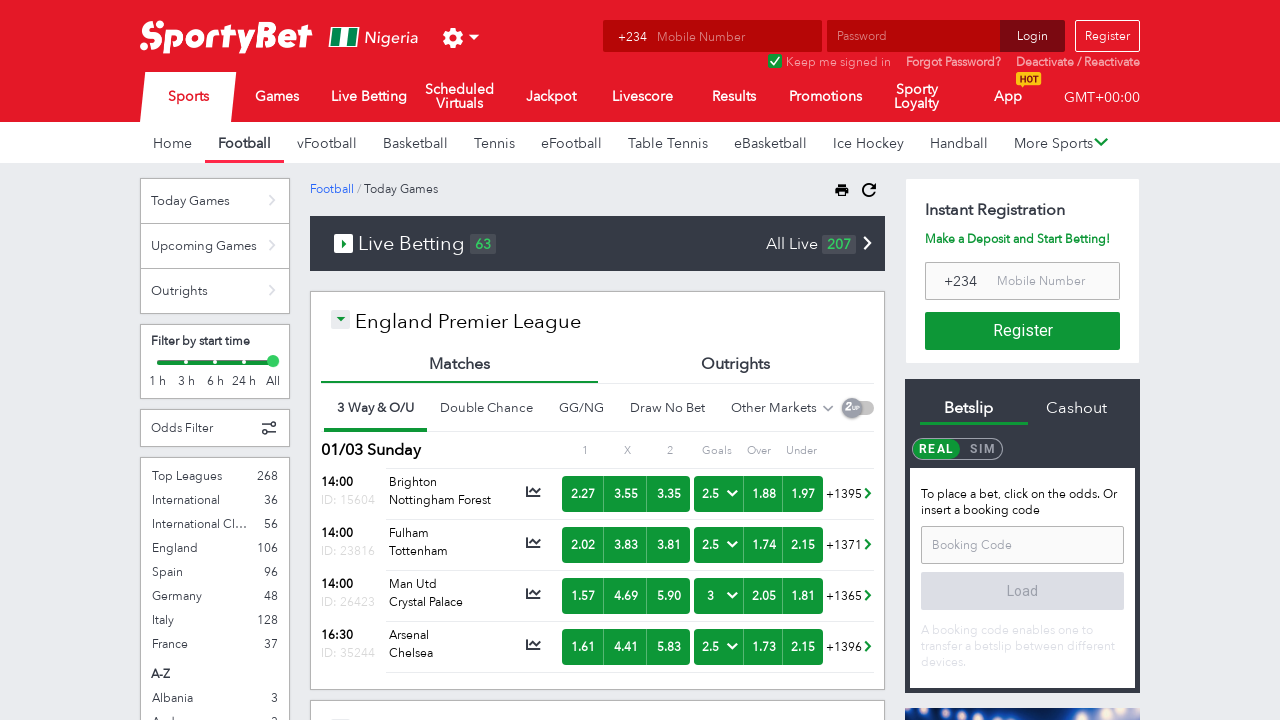

Navigated to SportyBet football odds page
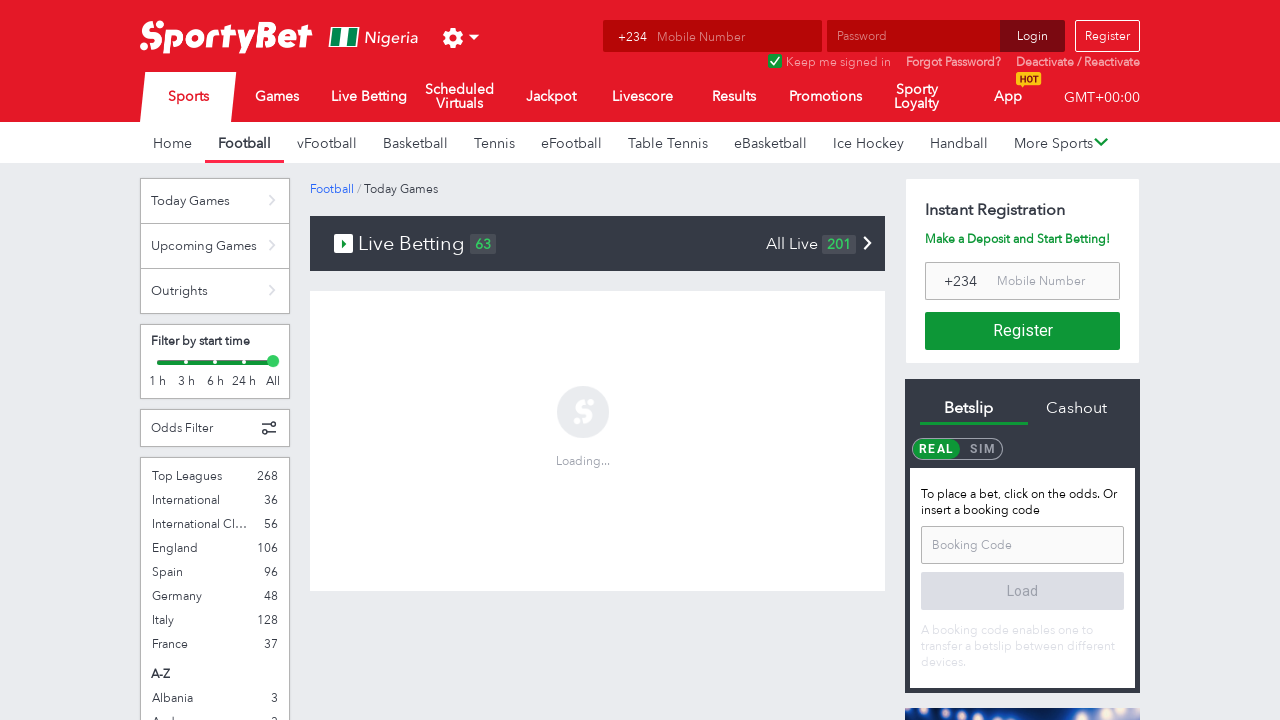

Match league sections loaded
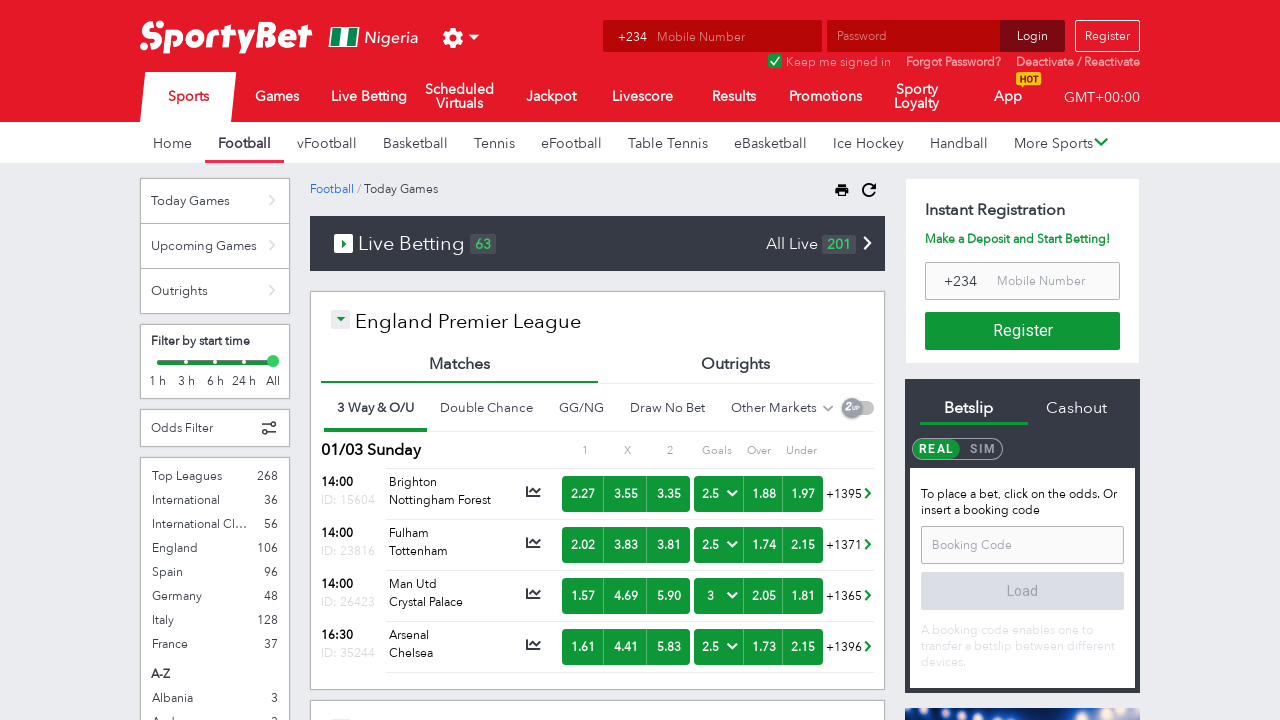

Retrieved all match league elements
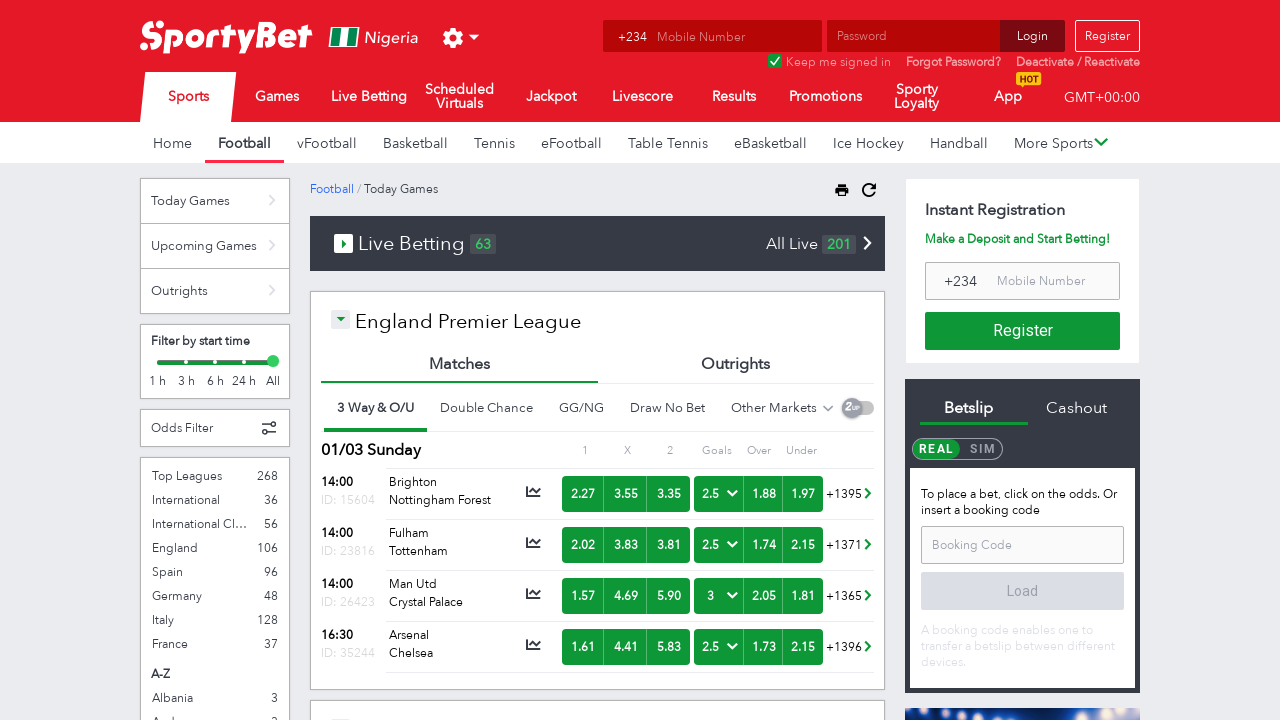

Selected first league element
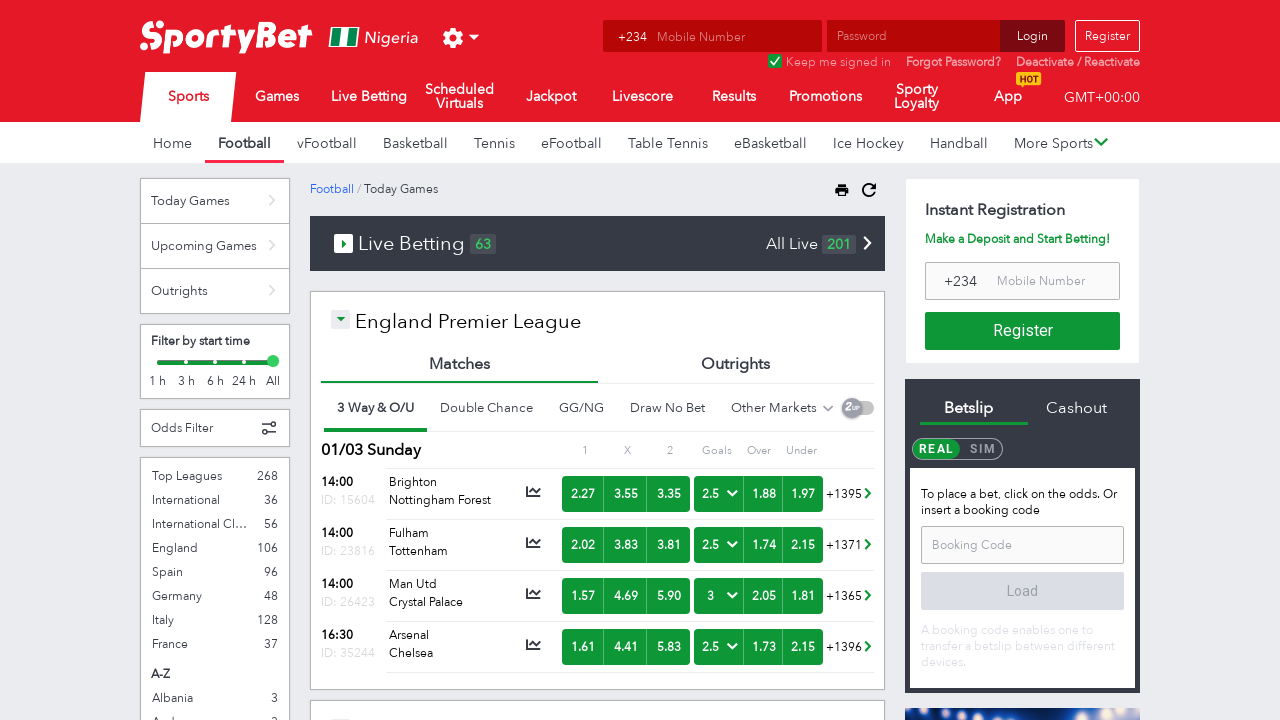

Retrieved market items from first league
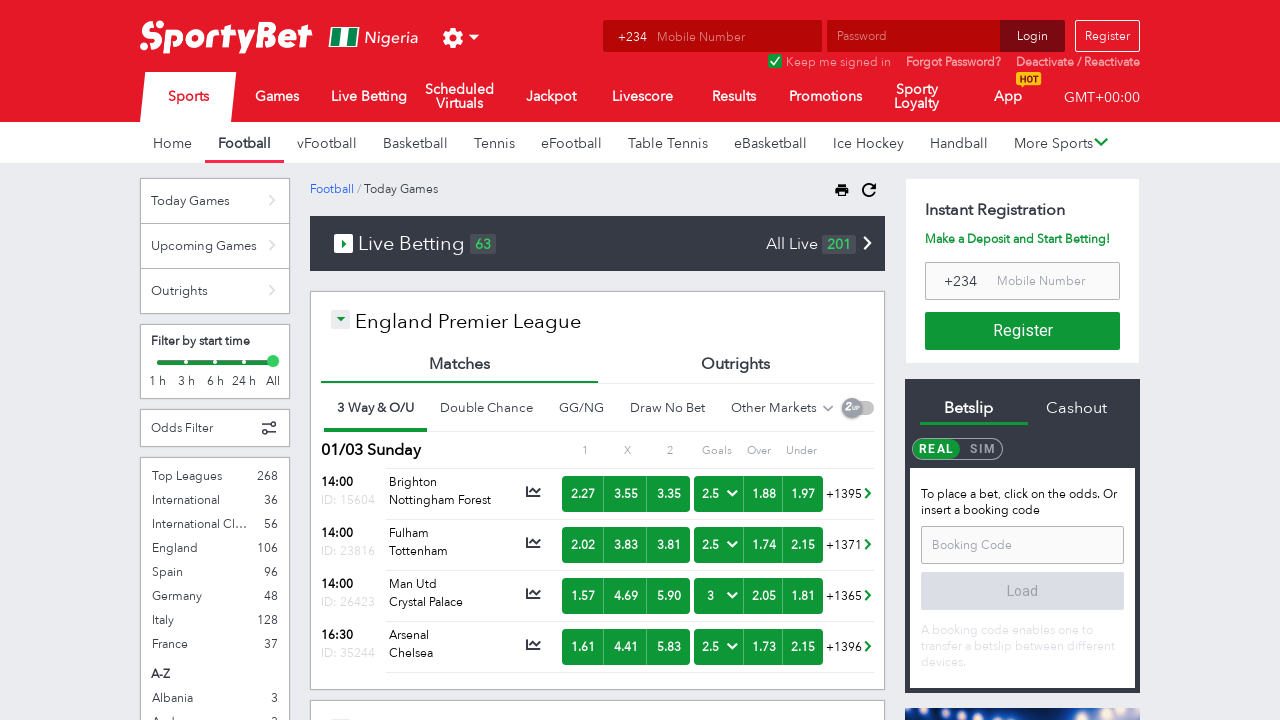

Clicked on third market tab to view different betting options at (582, 408) on .match-league >> nth=0 >> .market-item >> nth=2
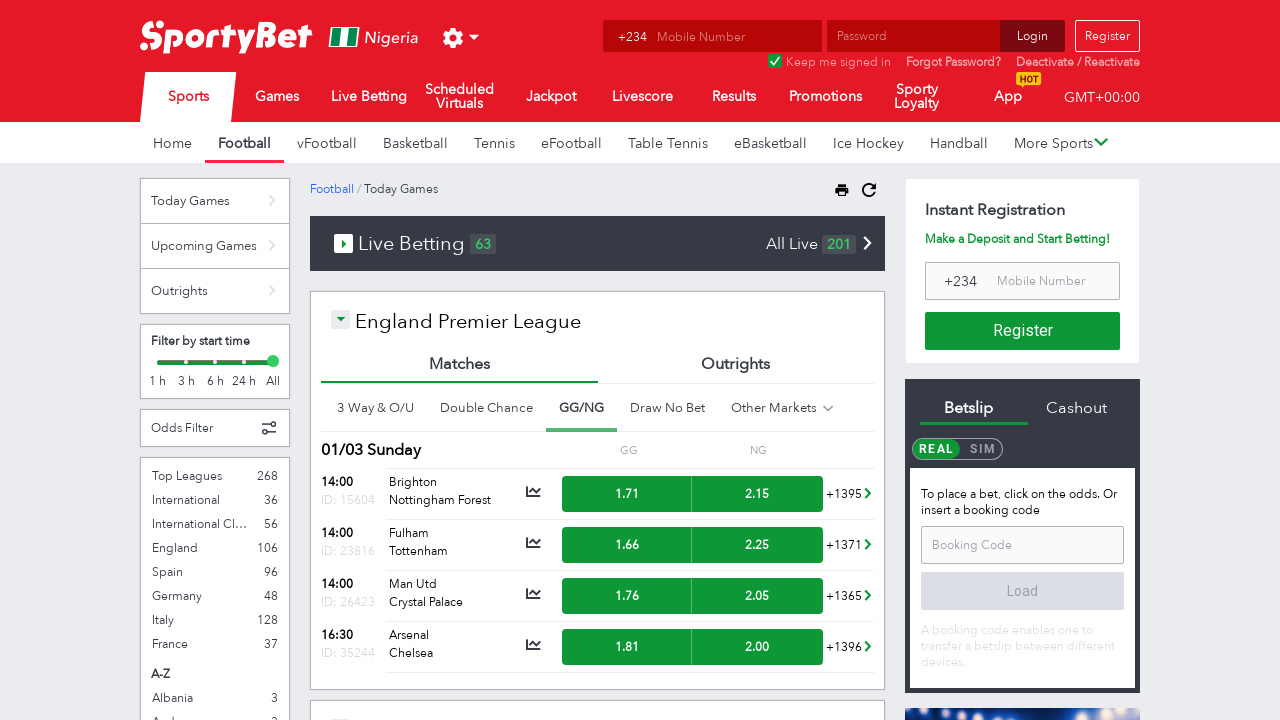

Odds loaded and are now visible
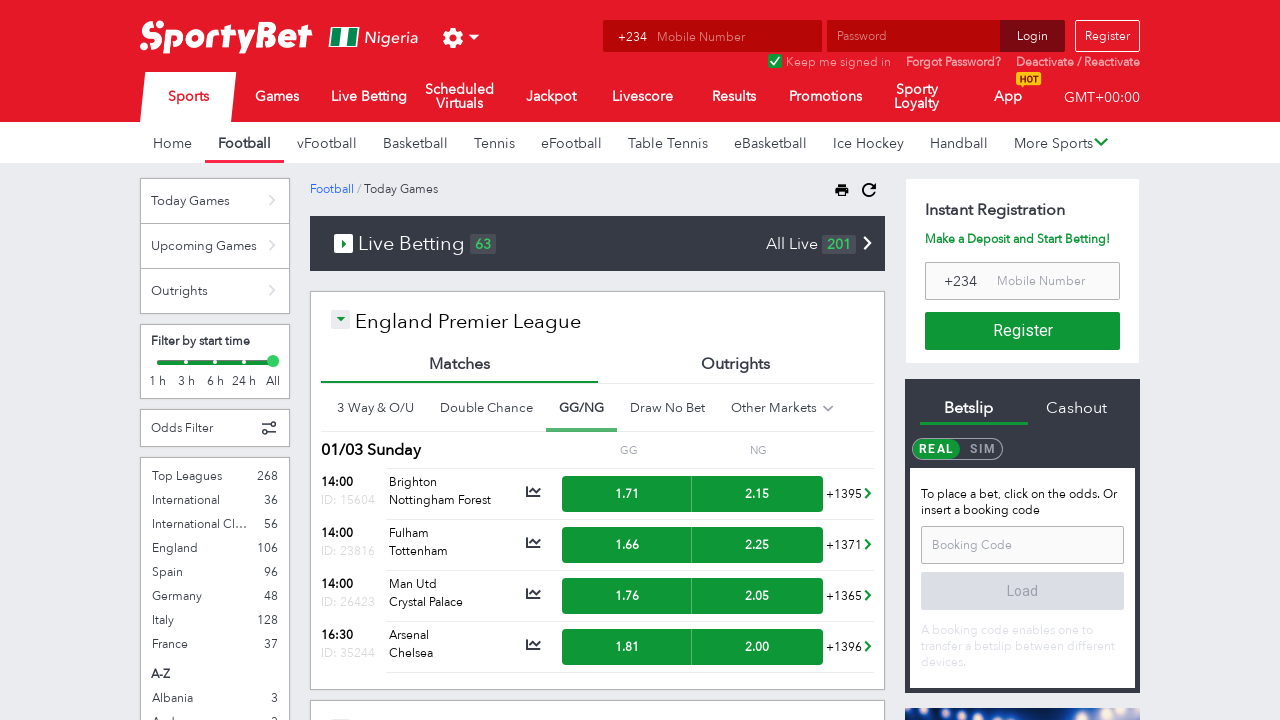

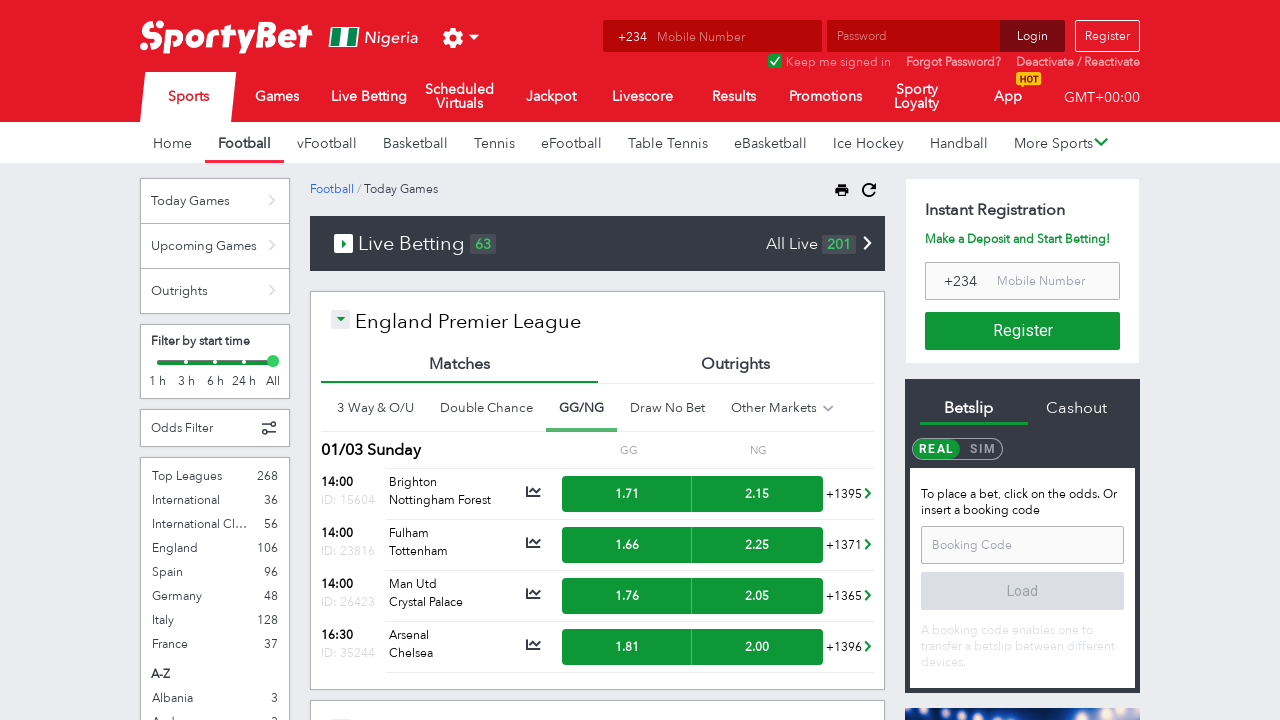